Tests the complete flight booking flow on BlazeDemo by selecting departure/destination cities, choosing a flight, filling passenger and payment details, and completing the purchase

Starting URL: https://blazedemo.com/

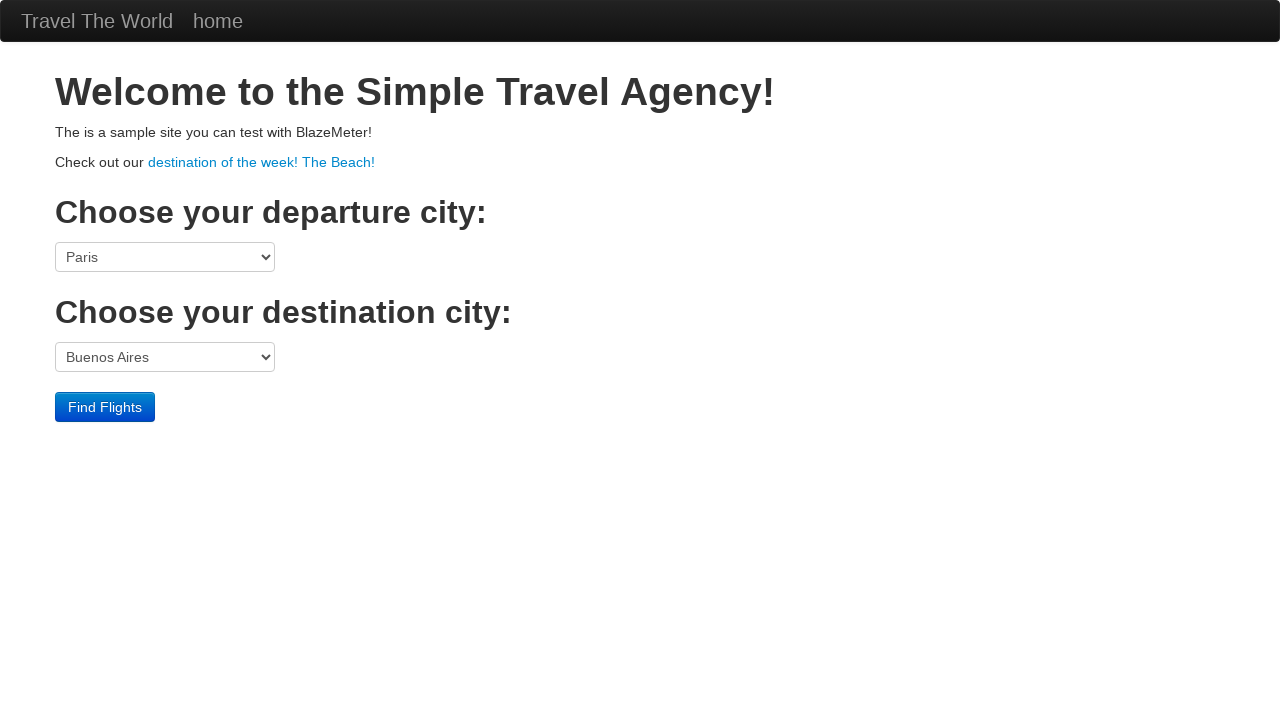

Selected Boston as departure city on select[name='fromPort']
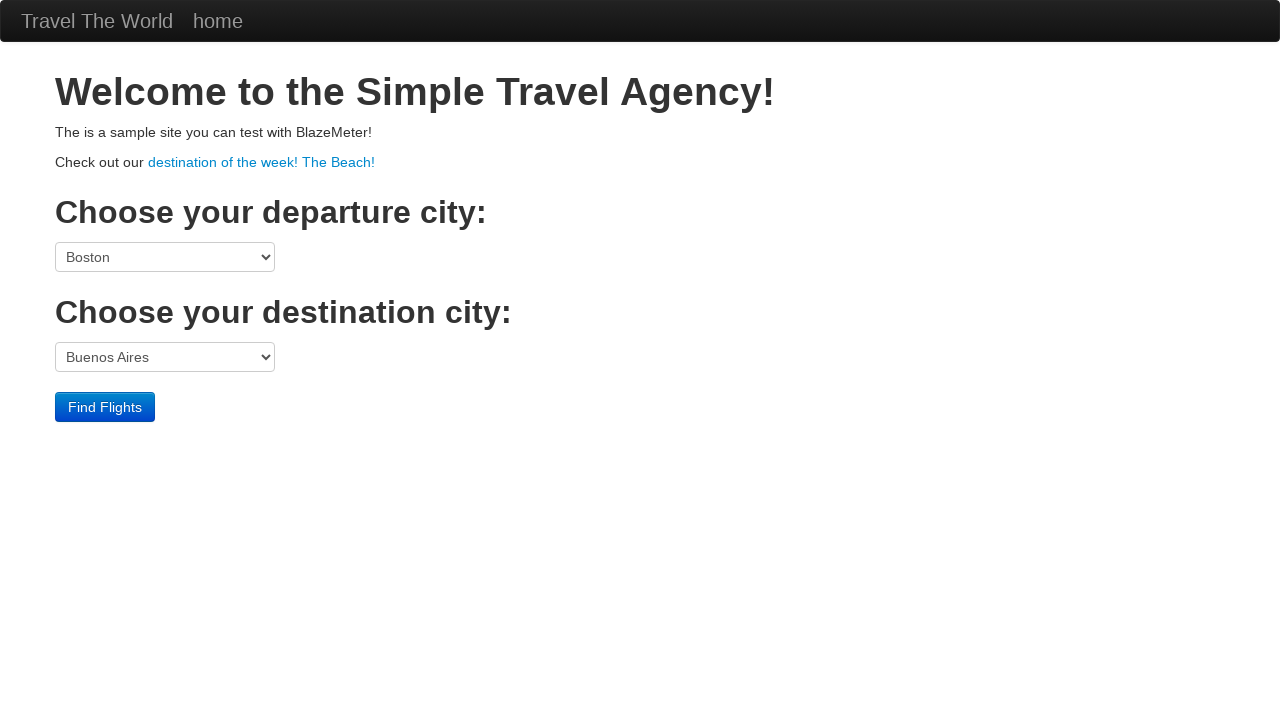

Selected London as destination city on select[name='toPort']
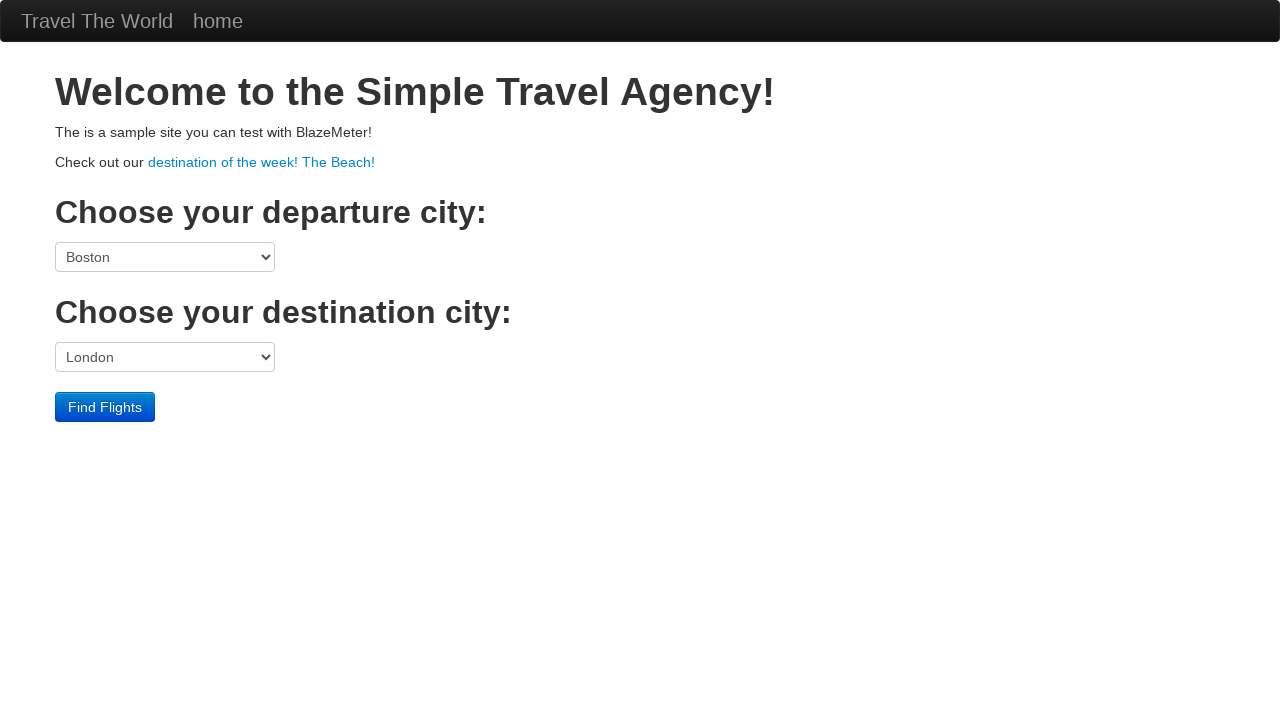

Clicked Find Flights button at (105, 407) on input.btn-primary[type='submit']
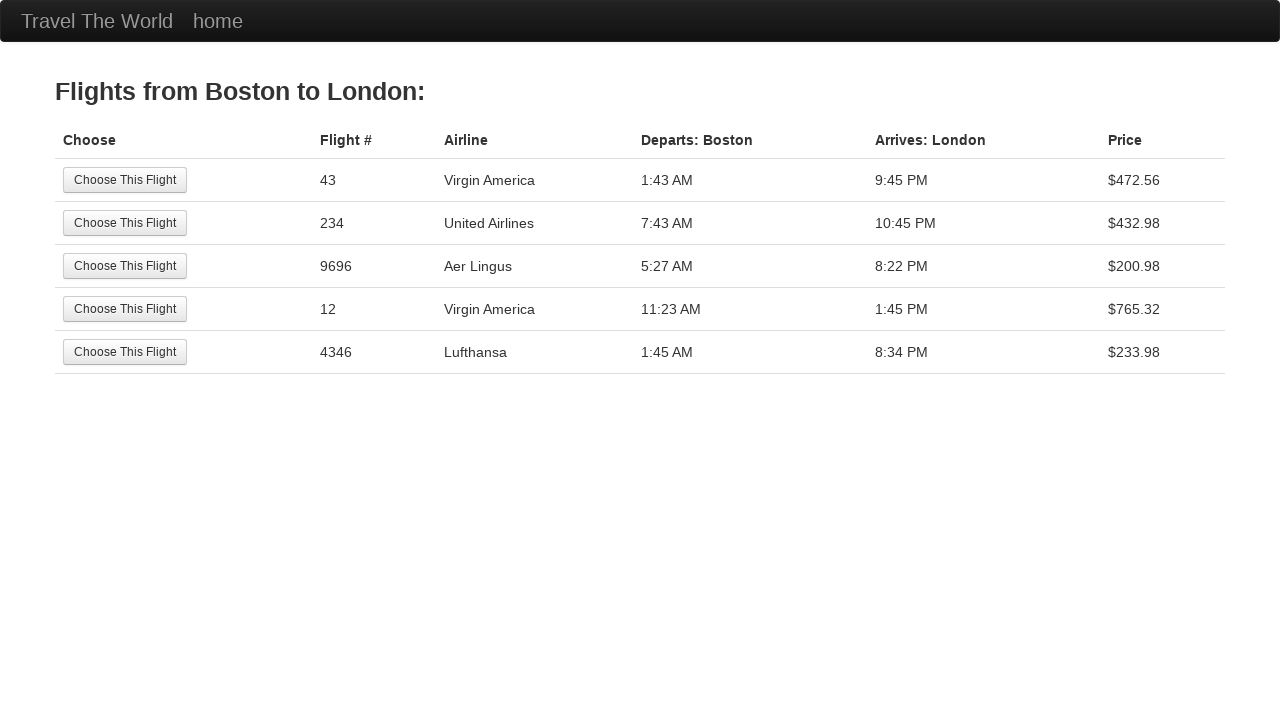

Selected second flight option at (125, 223) on (//input[@type='submit' and @value='Choose This Flight'])[2]
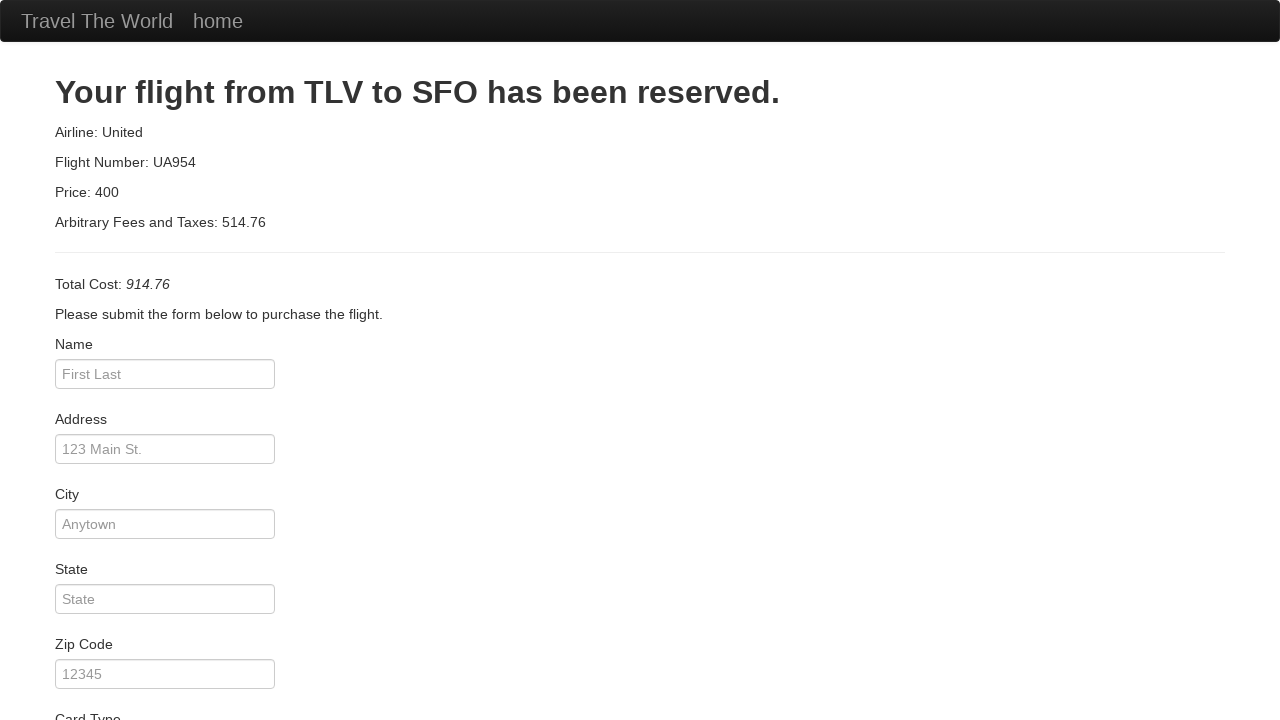

Filled passenger name as Marcus Johnson on input#inputName
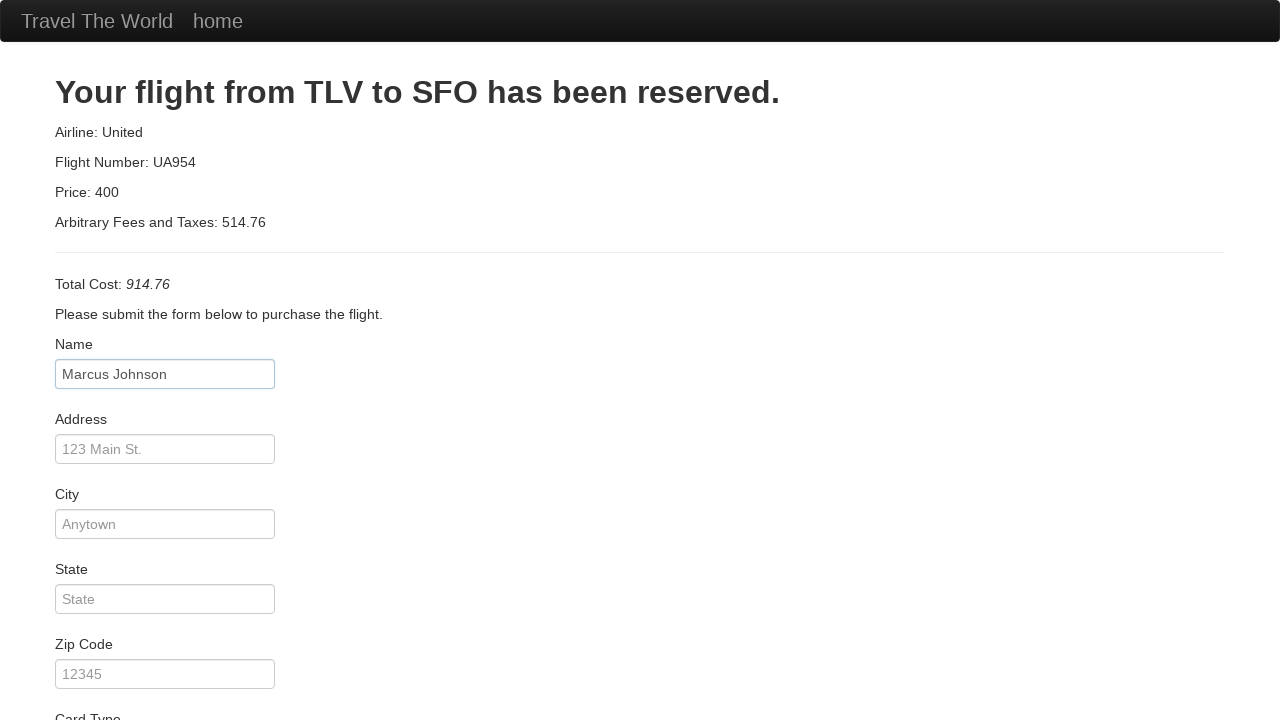

Filled address as 742 Evergreen Terrace on input#address
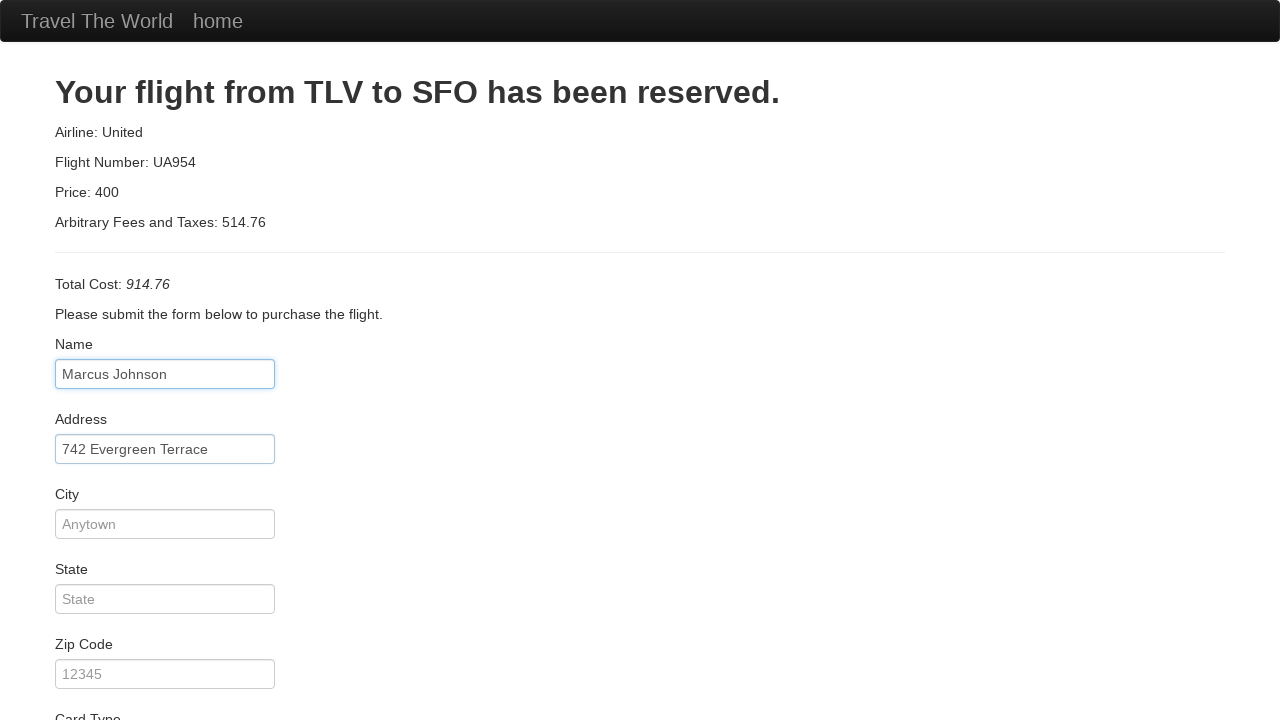

Filled city as Springfield on input[name='city']
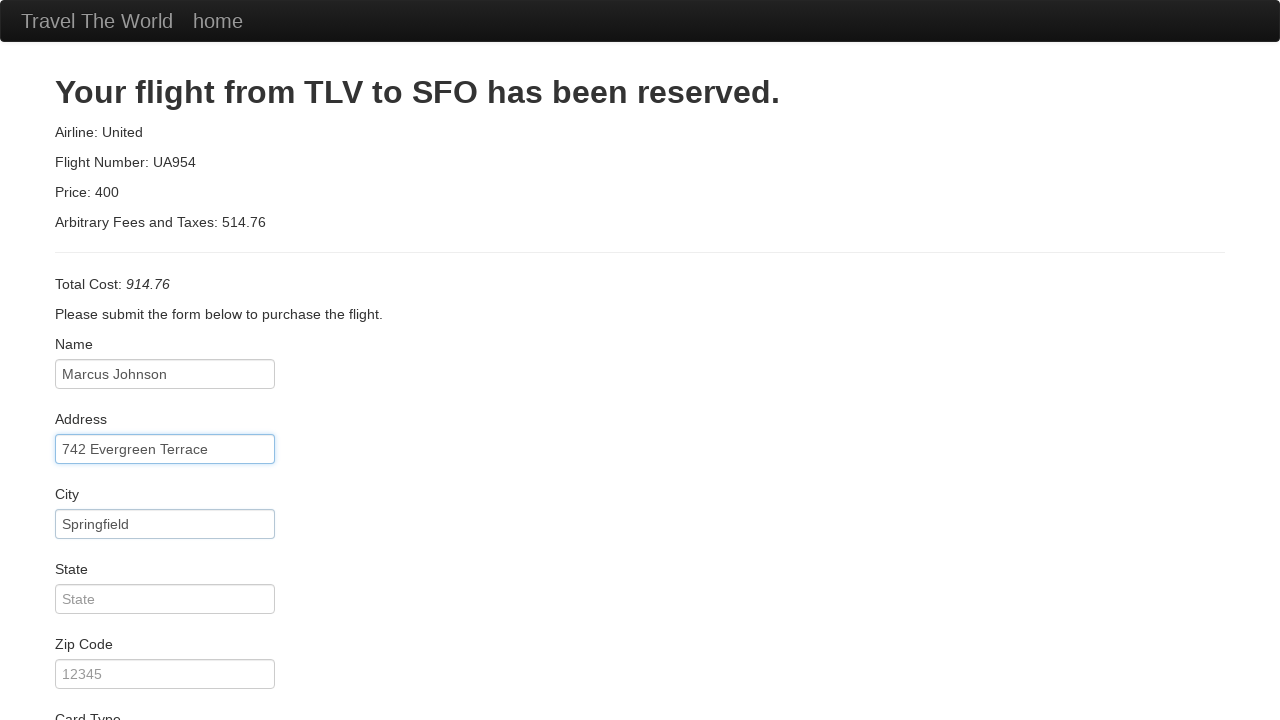

Filled state as Illinois on input#state
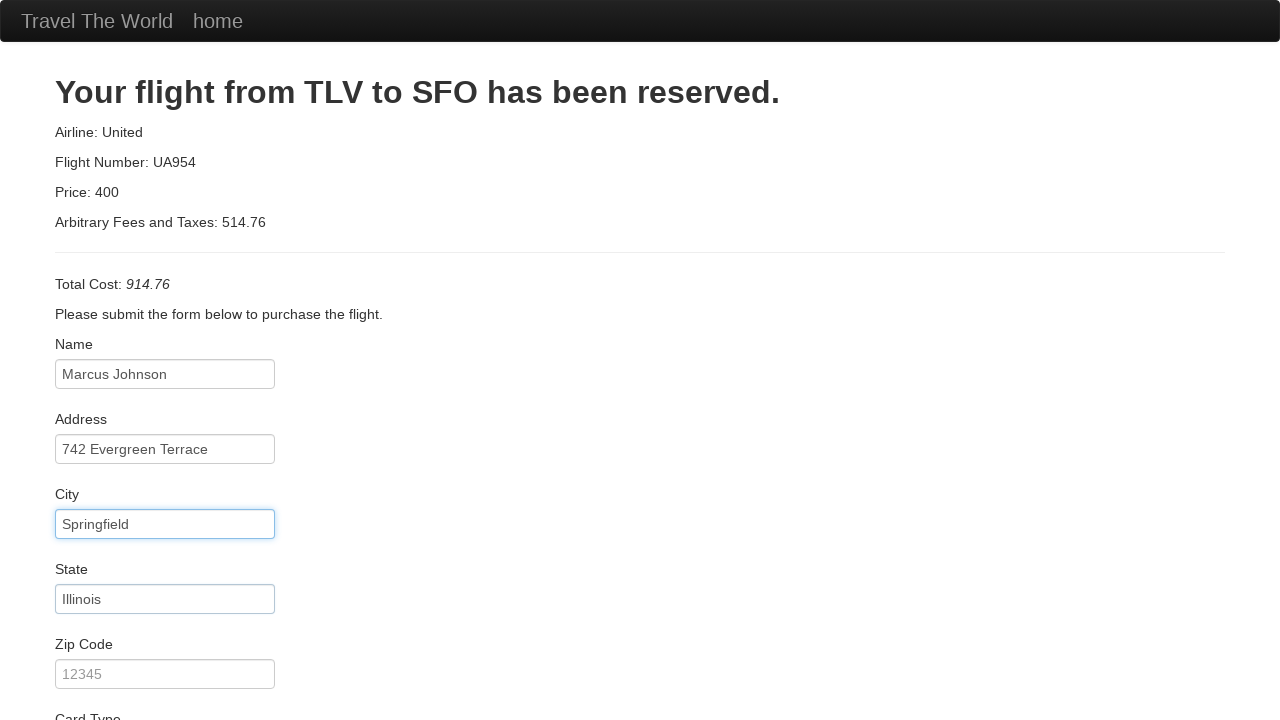

Filled zip code as 62701 on input[placeholder='12345']
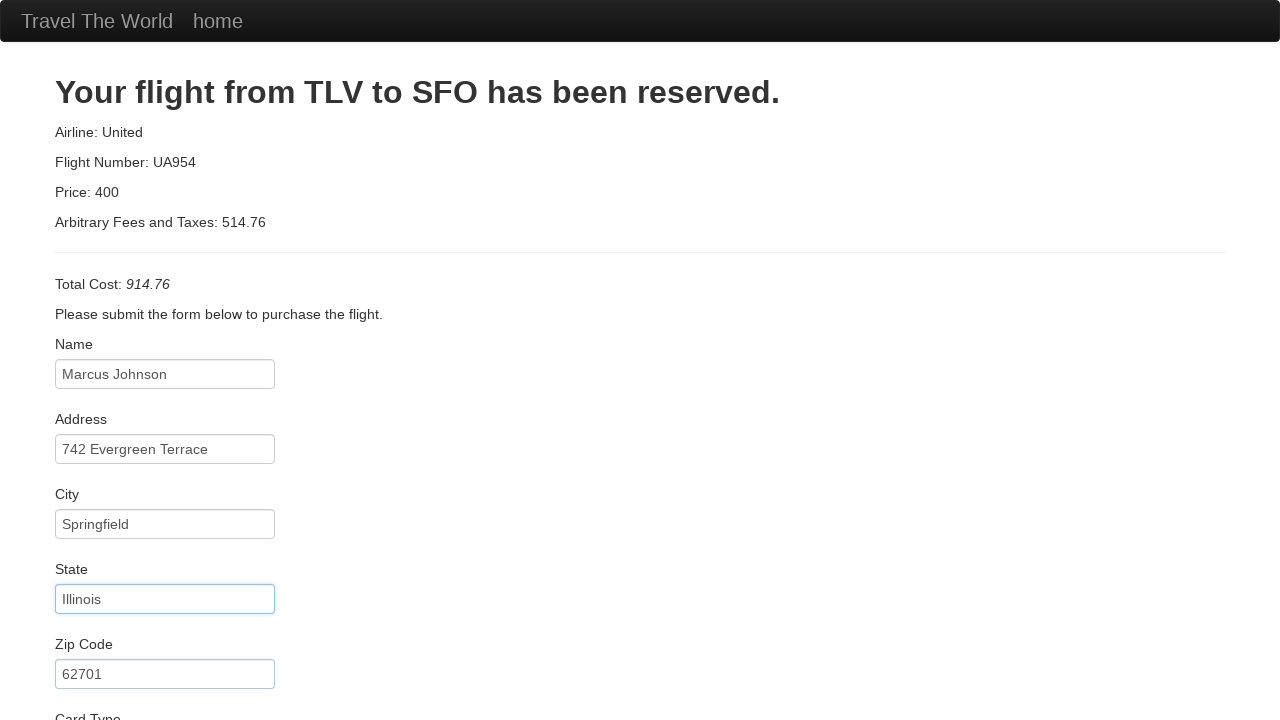

Filled credit card number on input#creditCardNumber
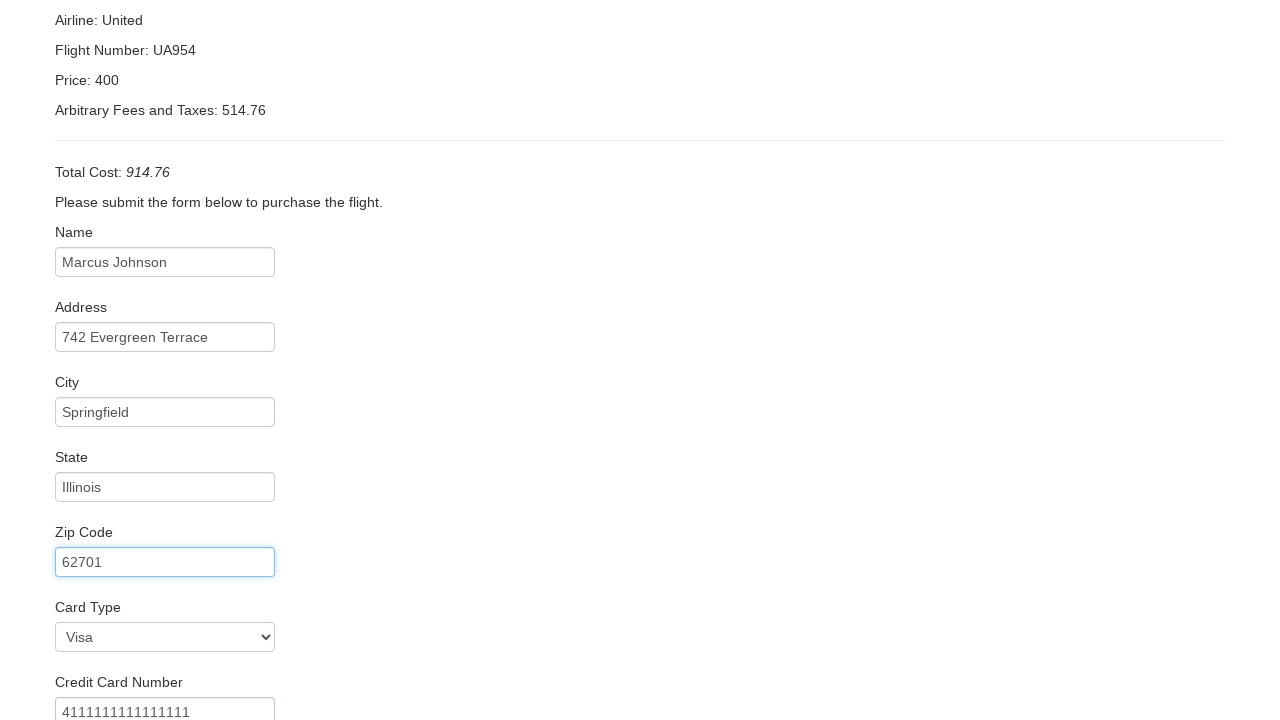

Filled credit card month as December on input#creditCardMonth
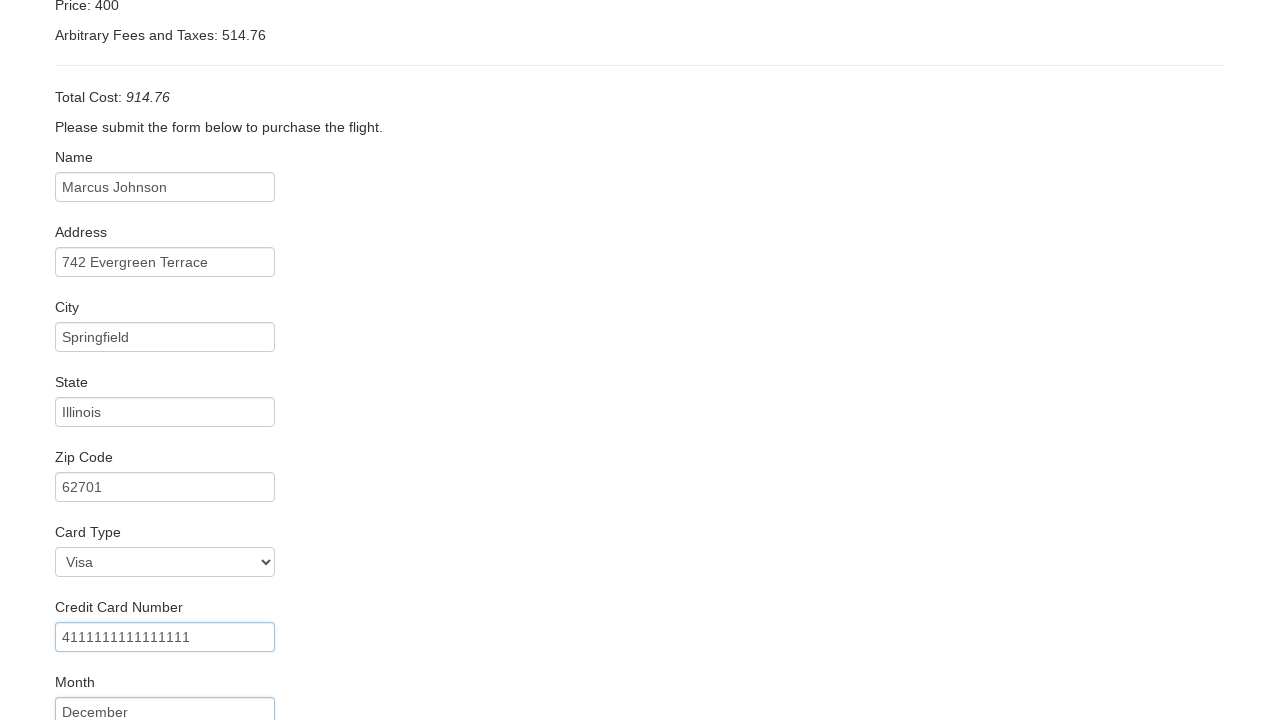

Filled credit card year as 2025 on input#creditCardYear
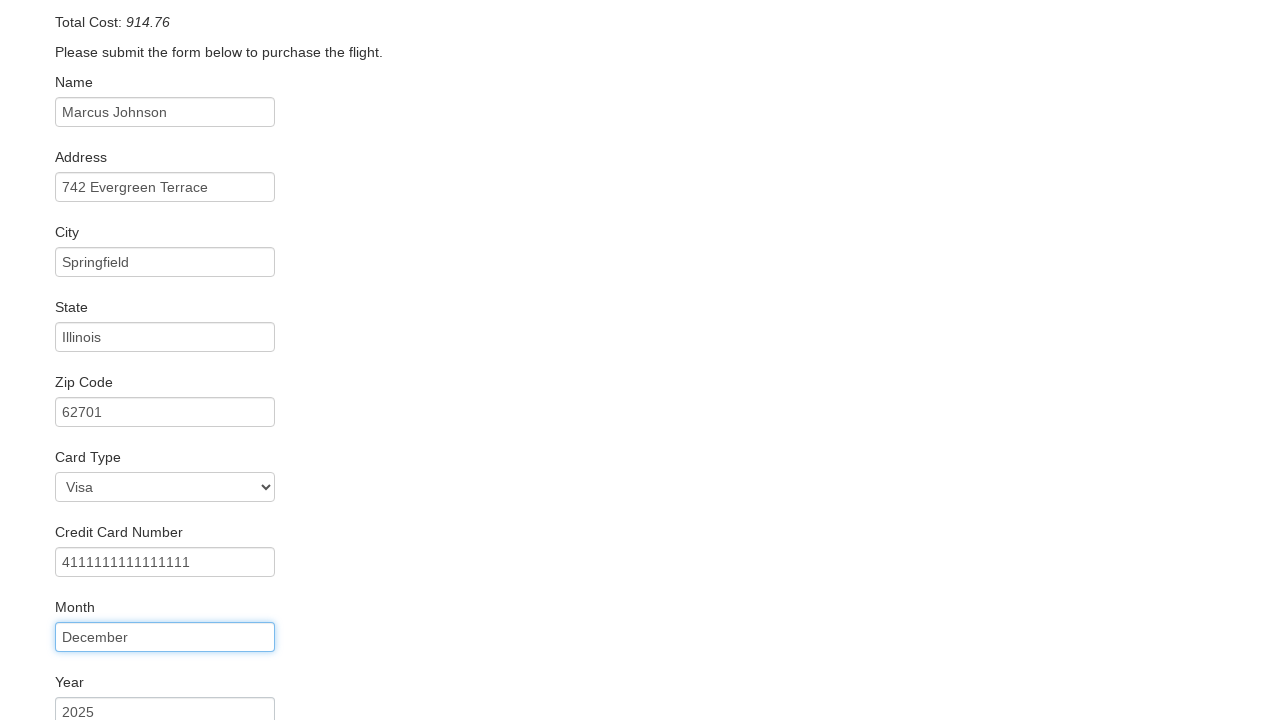

Filled name on card as Marcus Johnson on input#nameOnCard
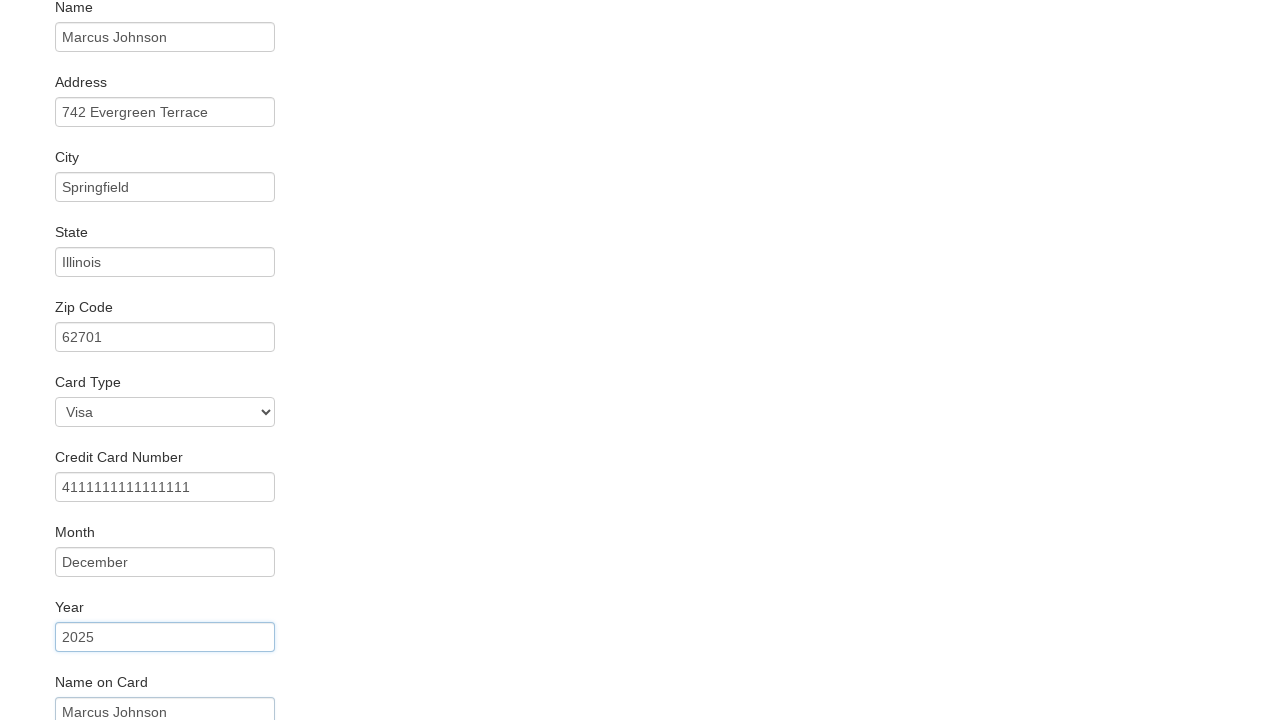

Clicked Purchase Flight button to complete booking at (118, 685) on input[type='submit'][value='Purchase Flight']
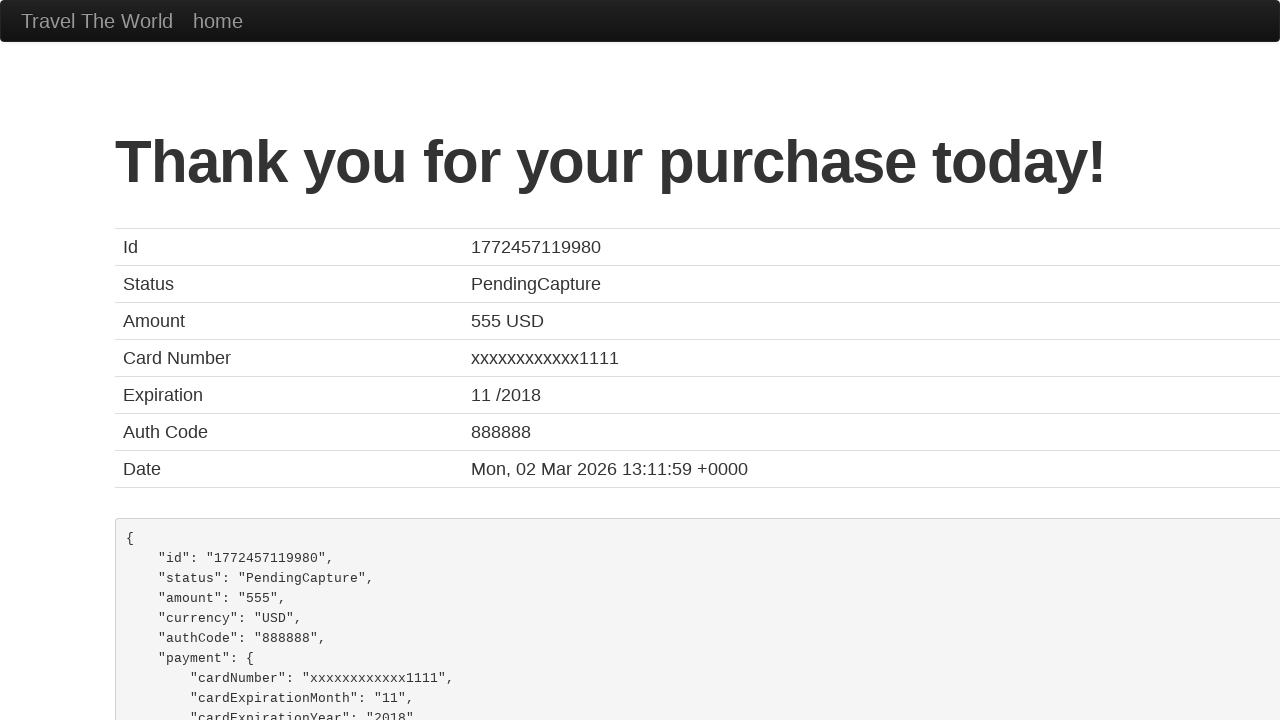

Confirmed purchase completion with thank you message
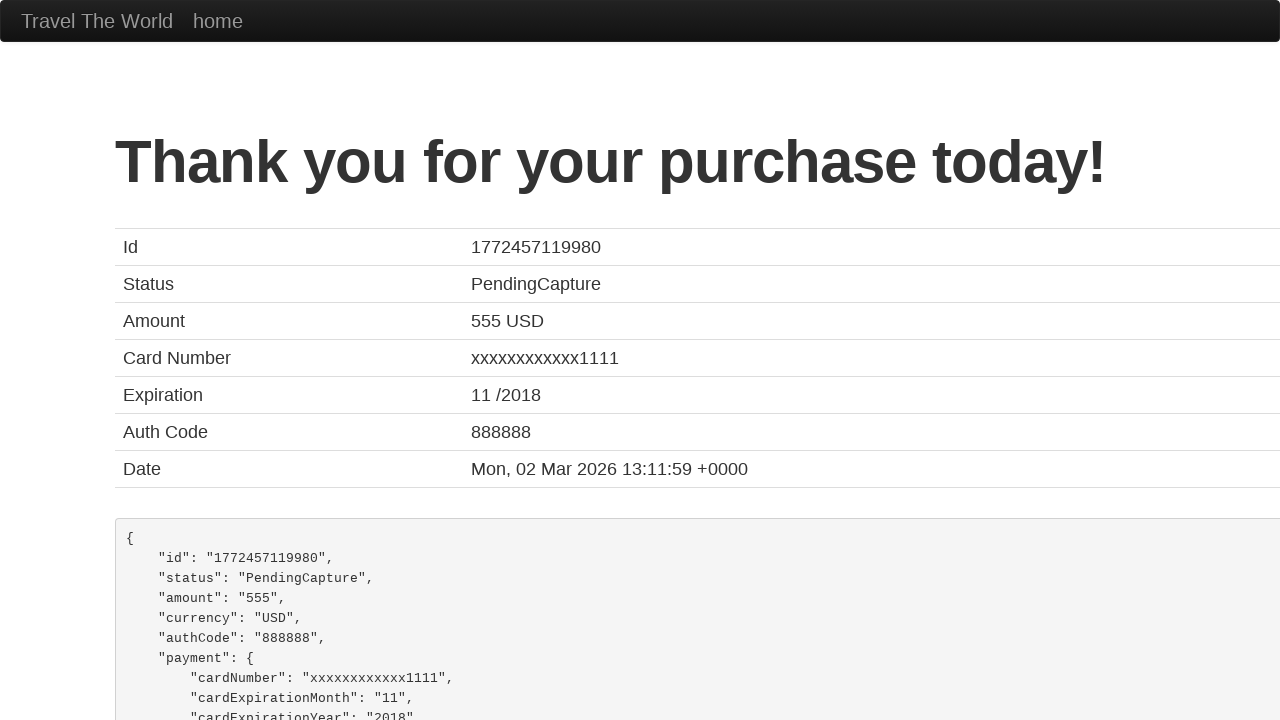

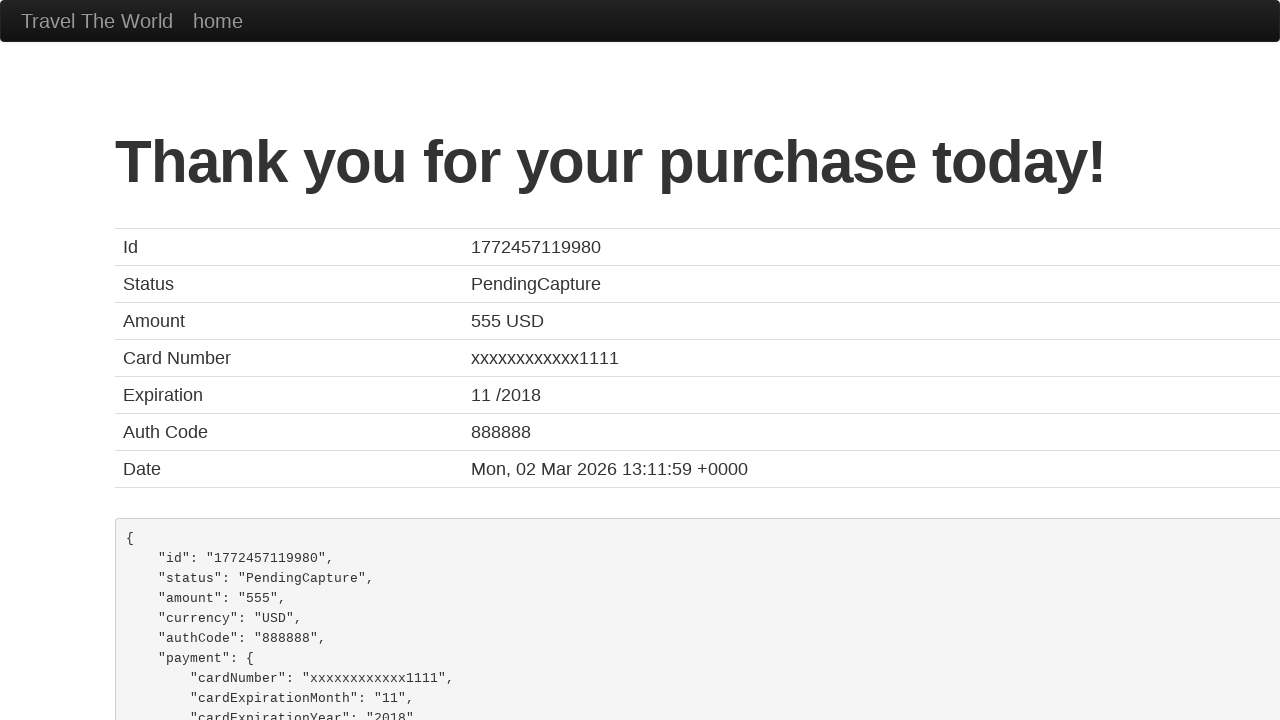